Tests file download functionality by clicking on a download link and verifying the file is downloaded

Starting URL: https://the-internet.herokuapp.com/download

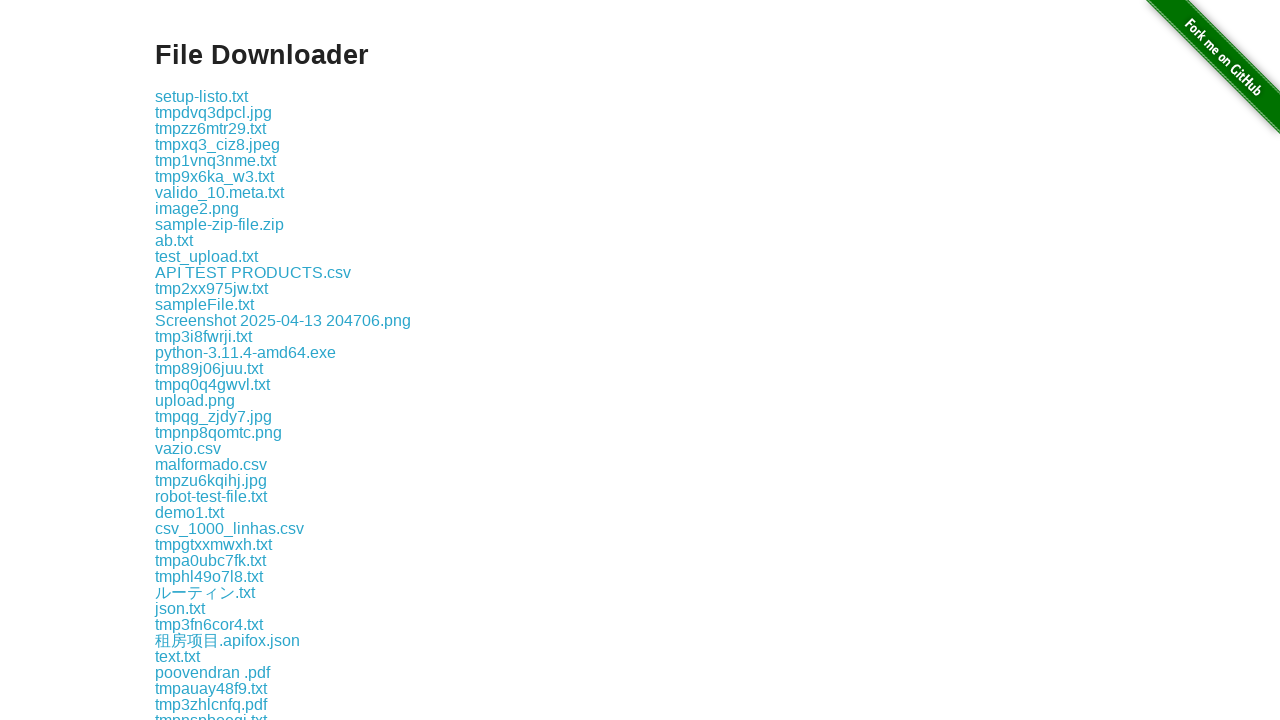

Clicked download link for some-file.txt at (198, 360) on text=some-file.txt
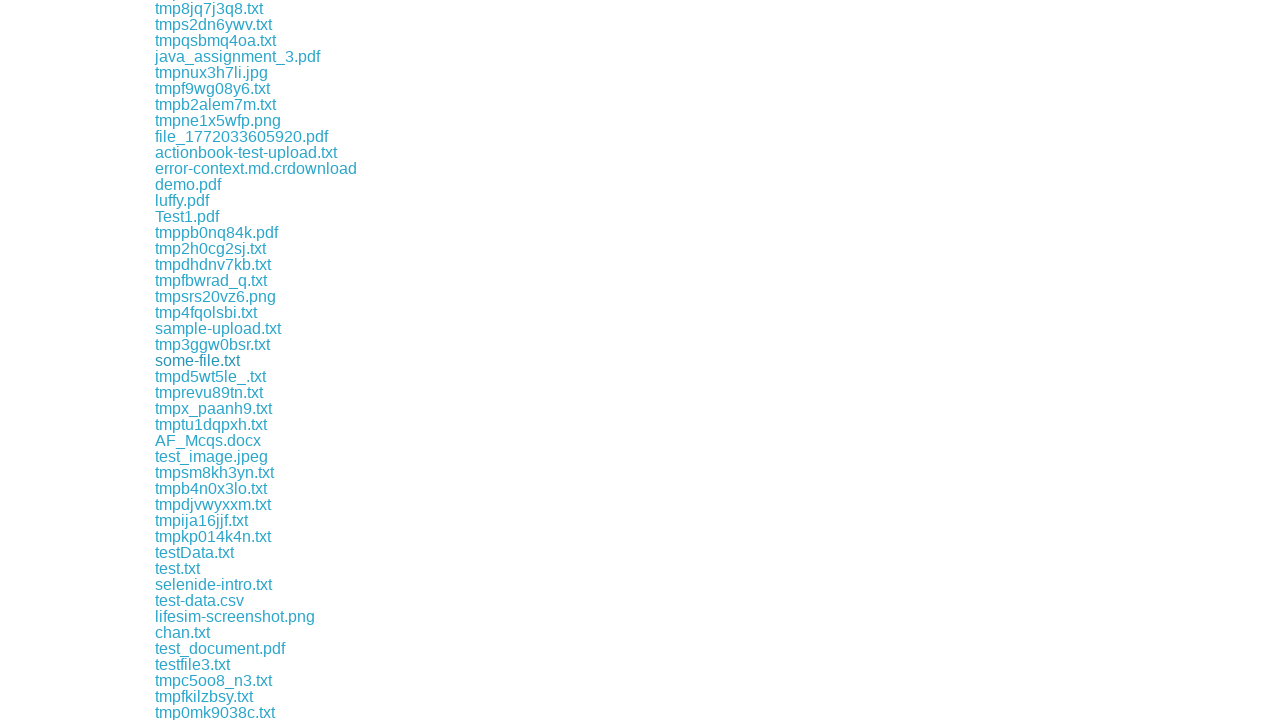

File download completed
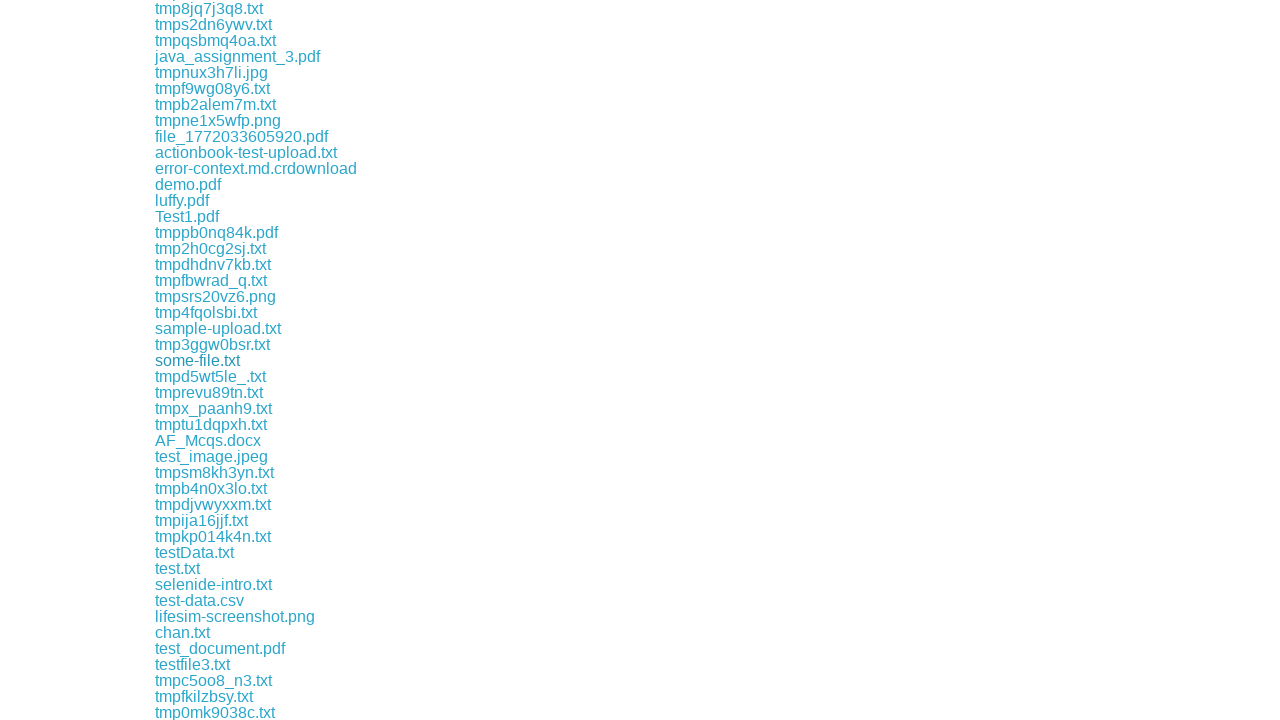

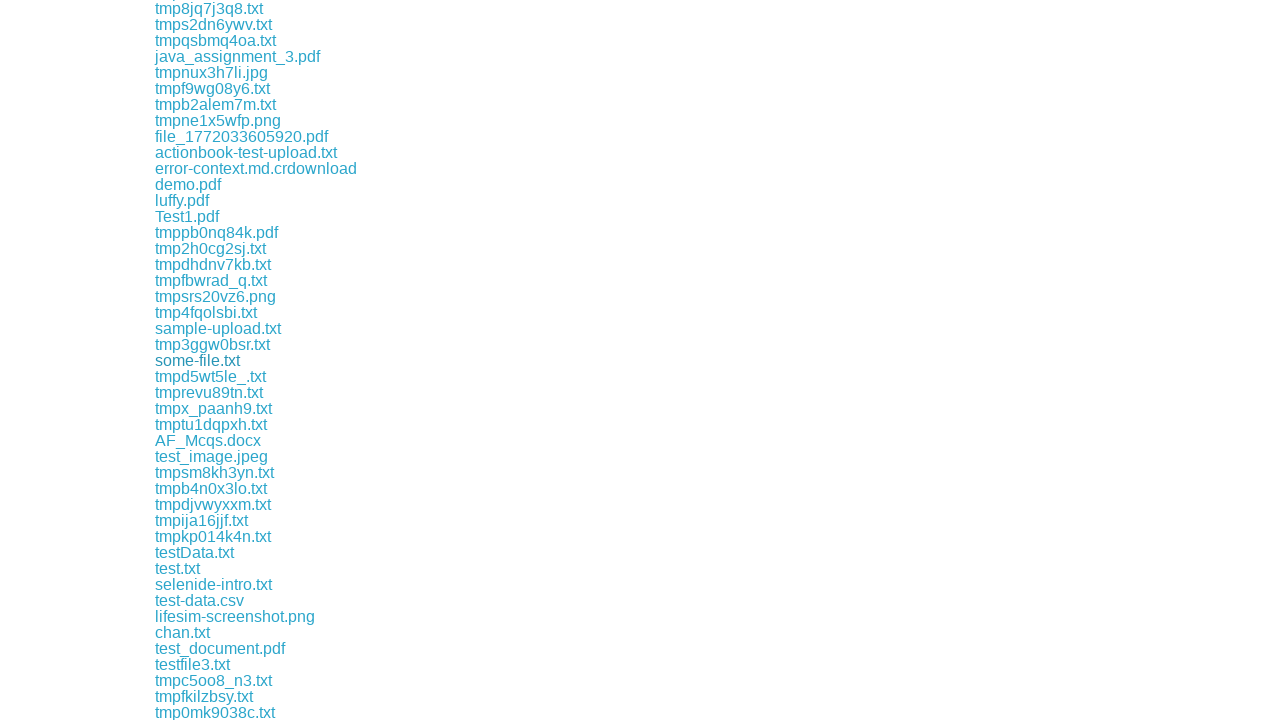